Opens YouTube, creates a new tab to navigate to Tutorialspoint, then switches back to the original YouTube tab

Starting URL: https://www.youtube.com/

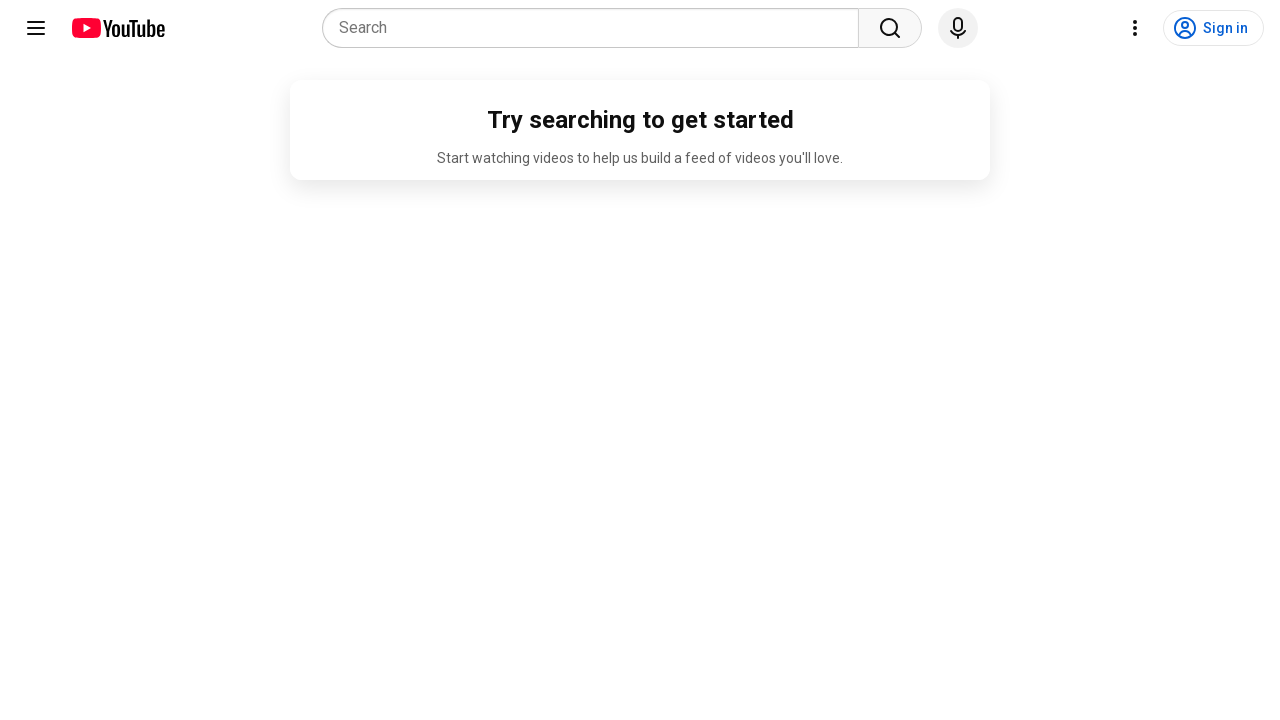

Stored reference to original YouTube page
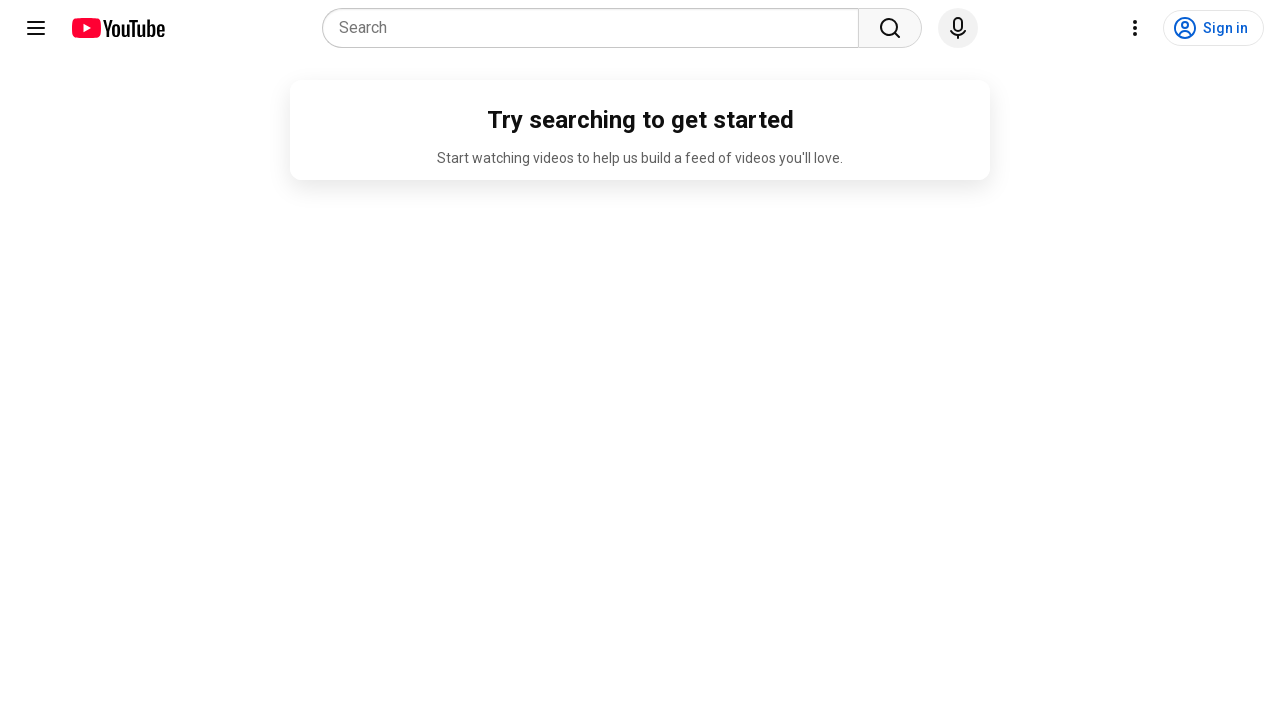

Created a new browser tab
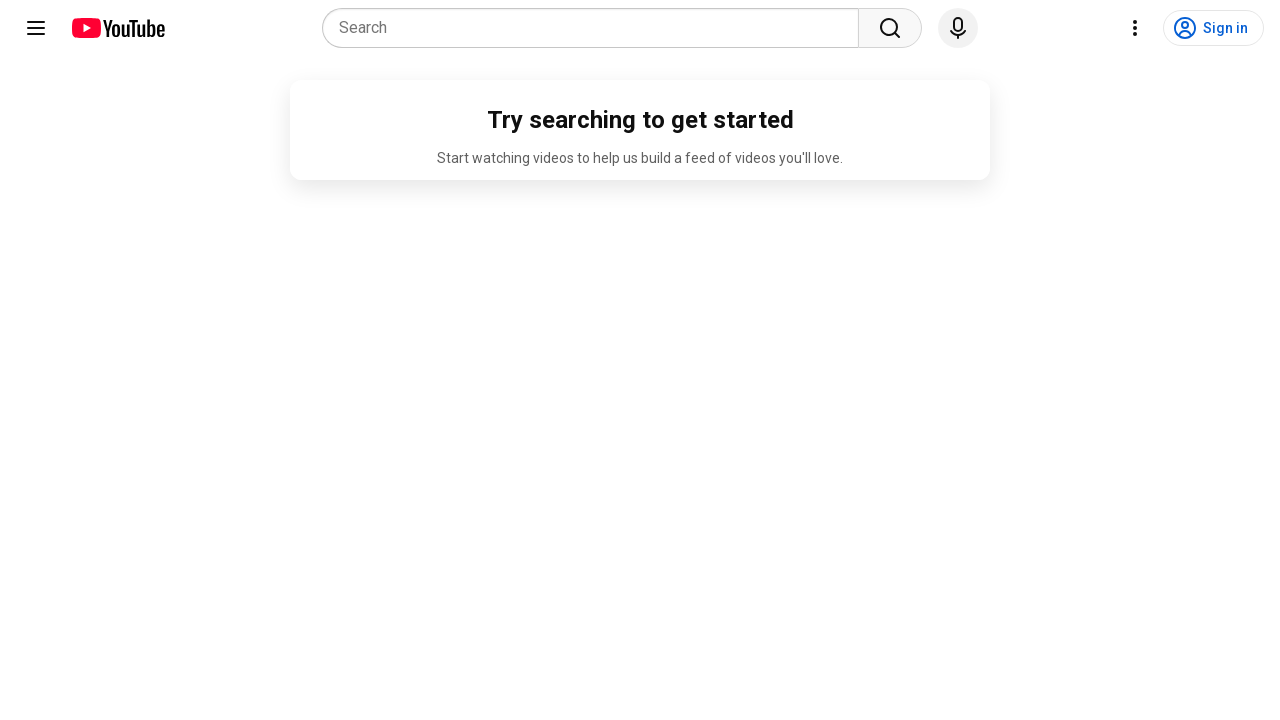

Navigated new tab to Tutorialspoint
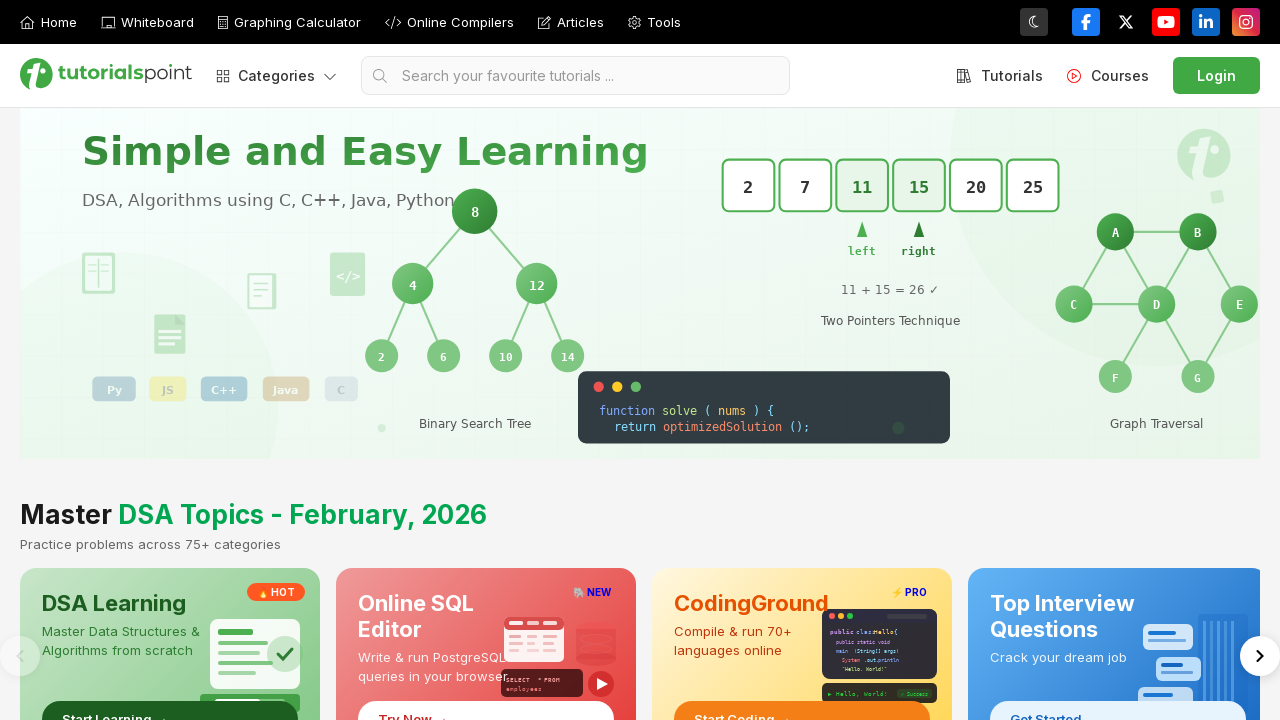

Switched focus back to original YouTube tab
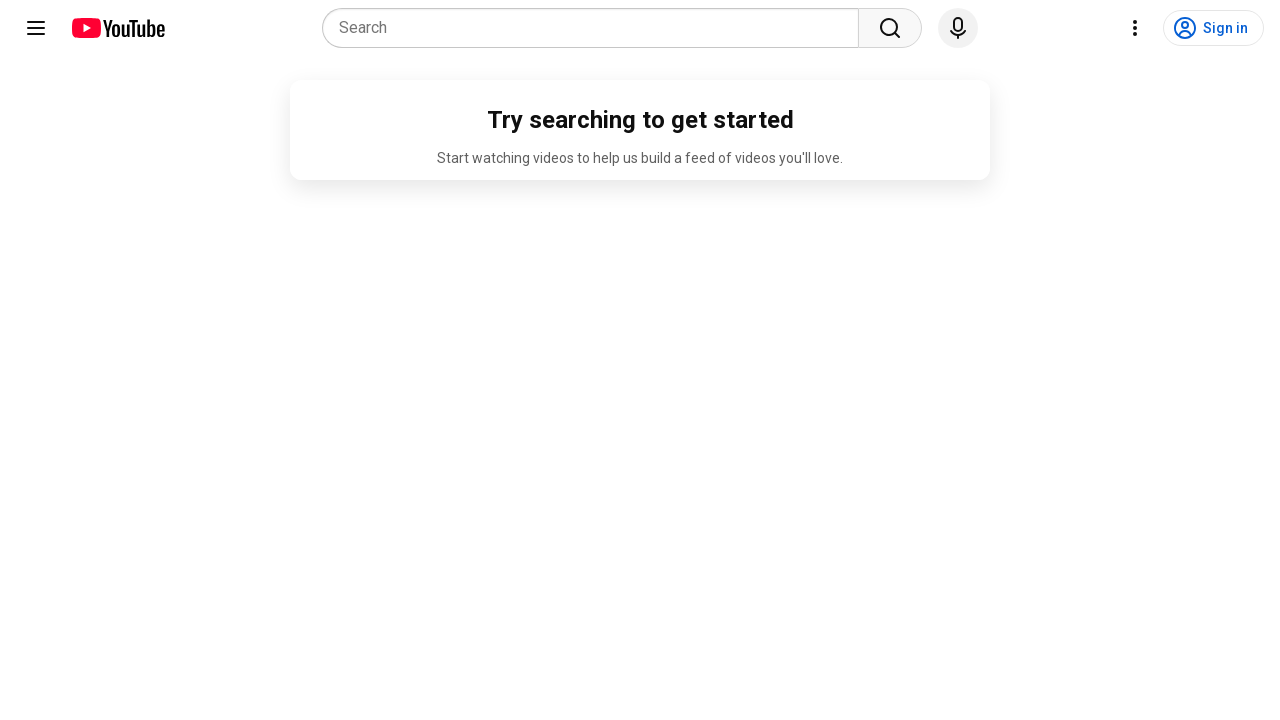

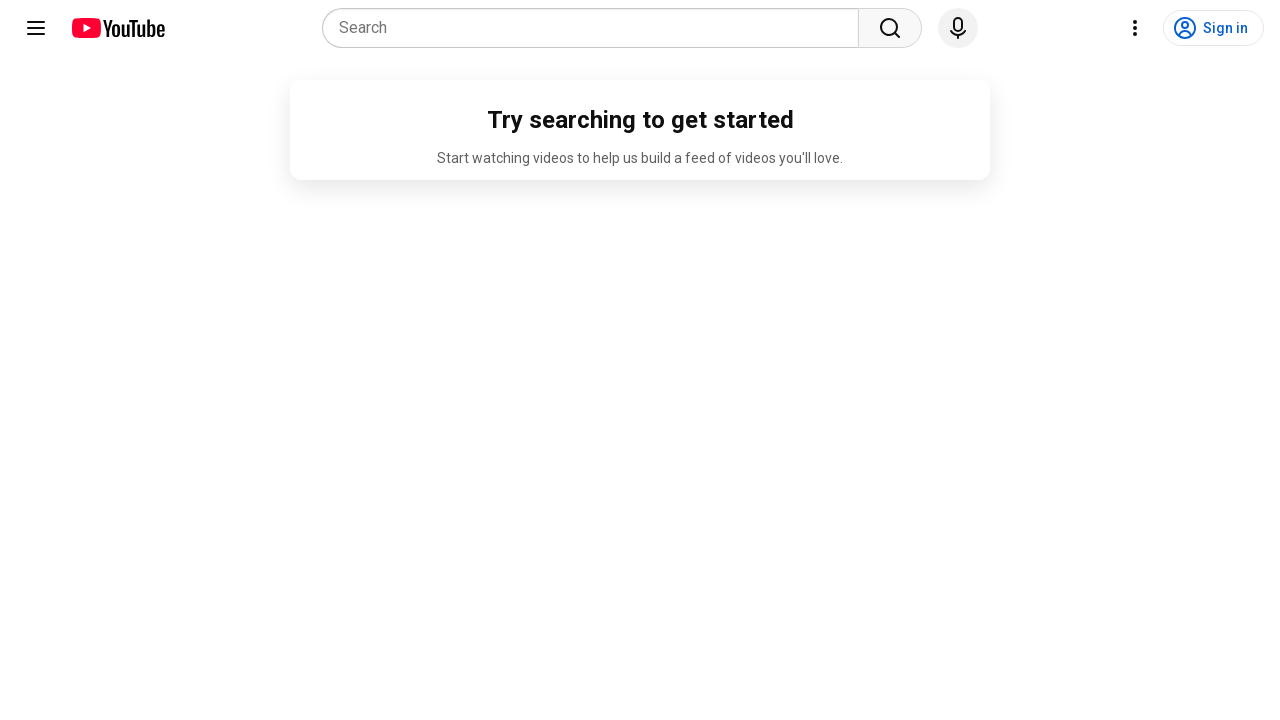